Tests alert handling functionality by triggering different types of alerts (simple alert and confirmation dialog) and interacting with them

Starting URL: https://rahulshettyacademy.com/AutomationPractice/

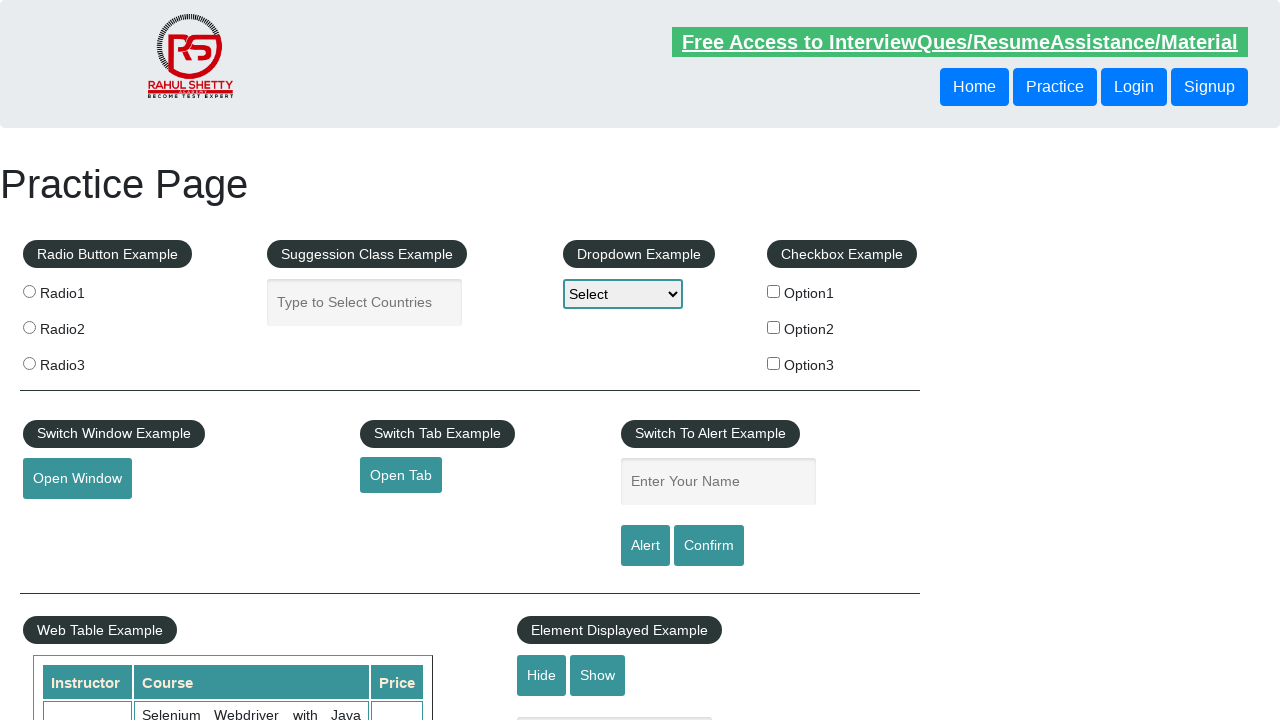

Filled name field with 'vedshree' on #name
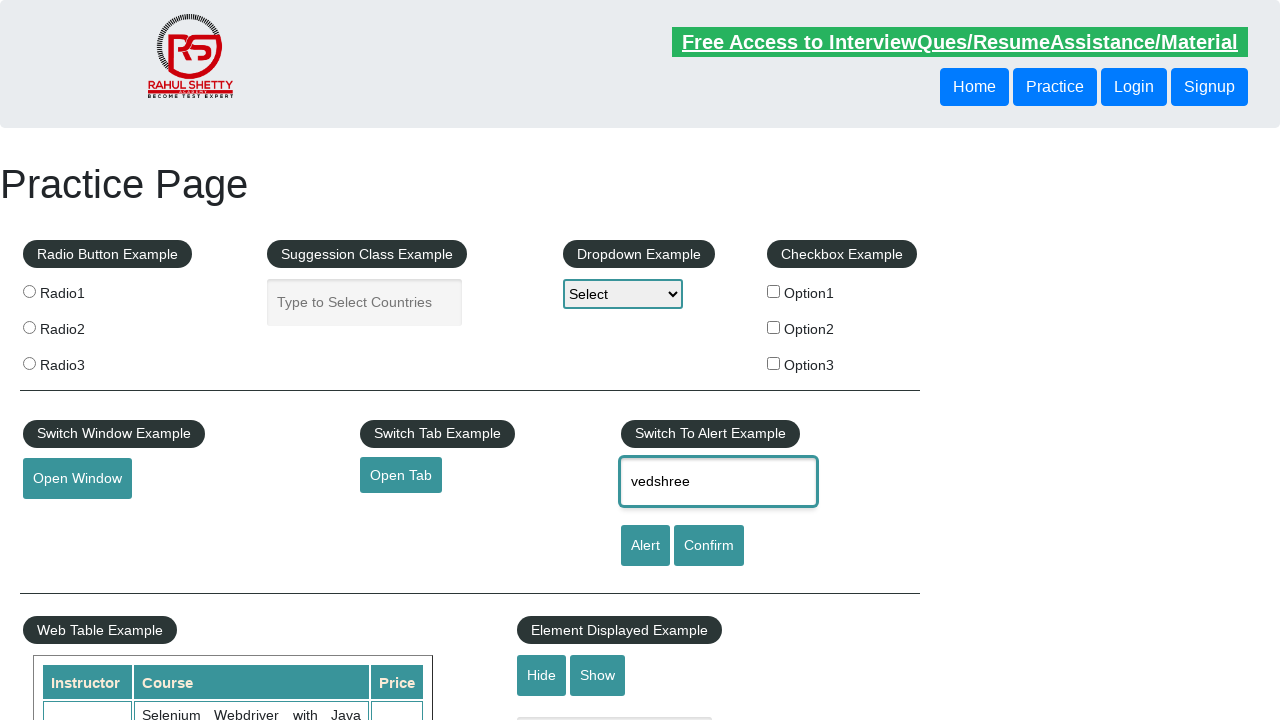

Clicked alert button to trigger simple alert at (645, 546) on #alertbtn
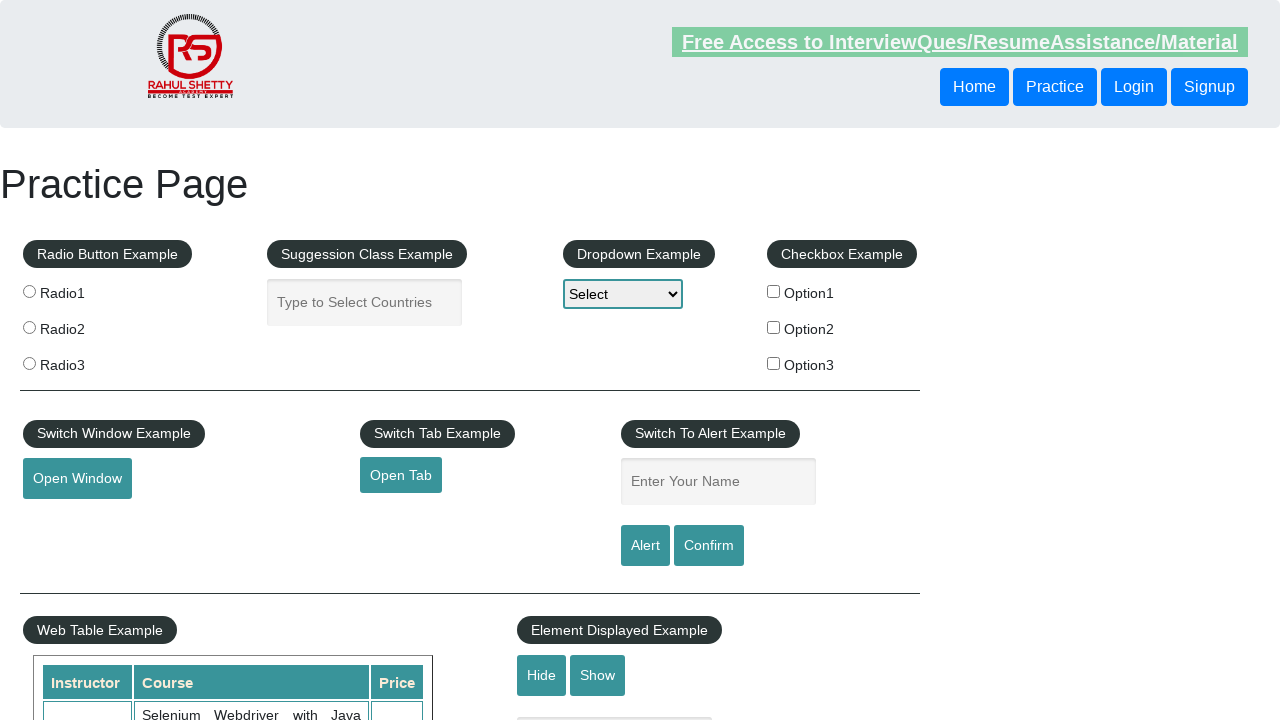

Accepted simple alert dialog
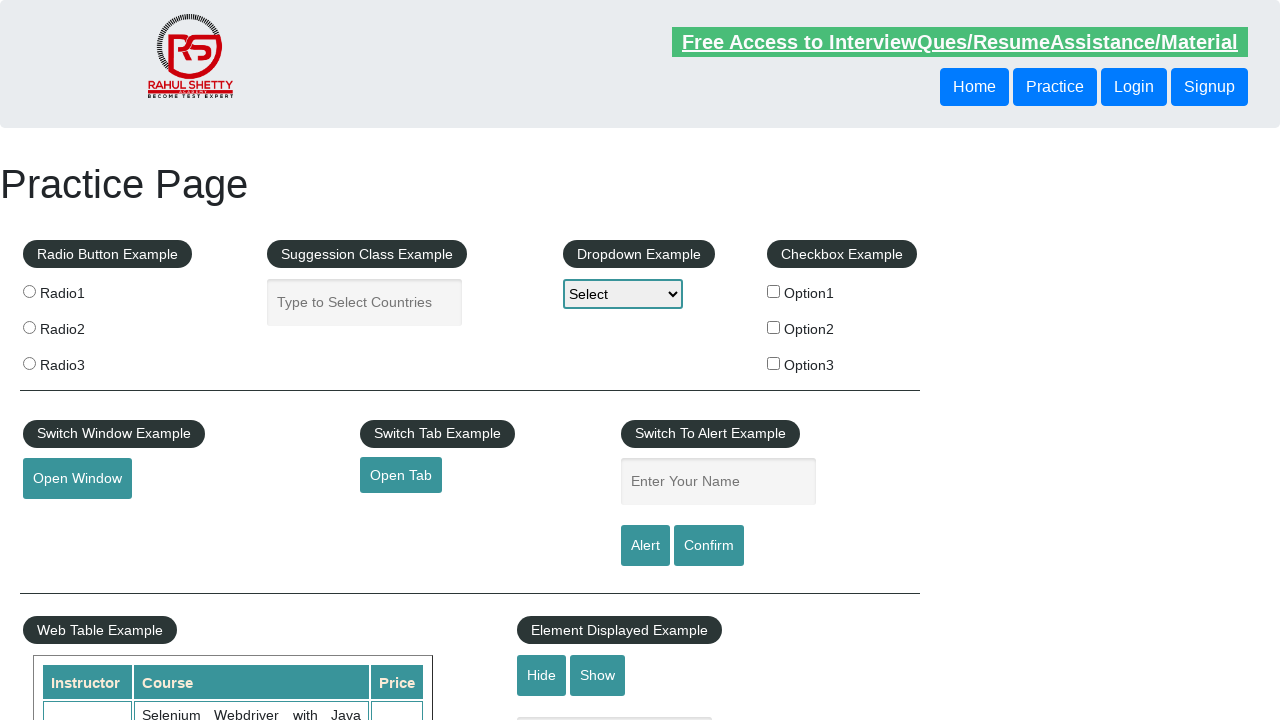

Filled name field with 'vedshree' again for confirmation dialog on #name
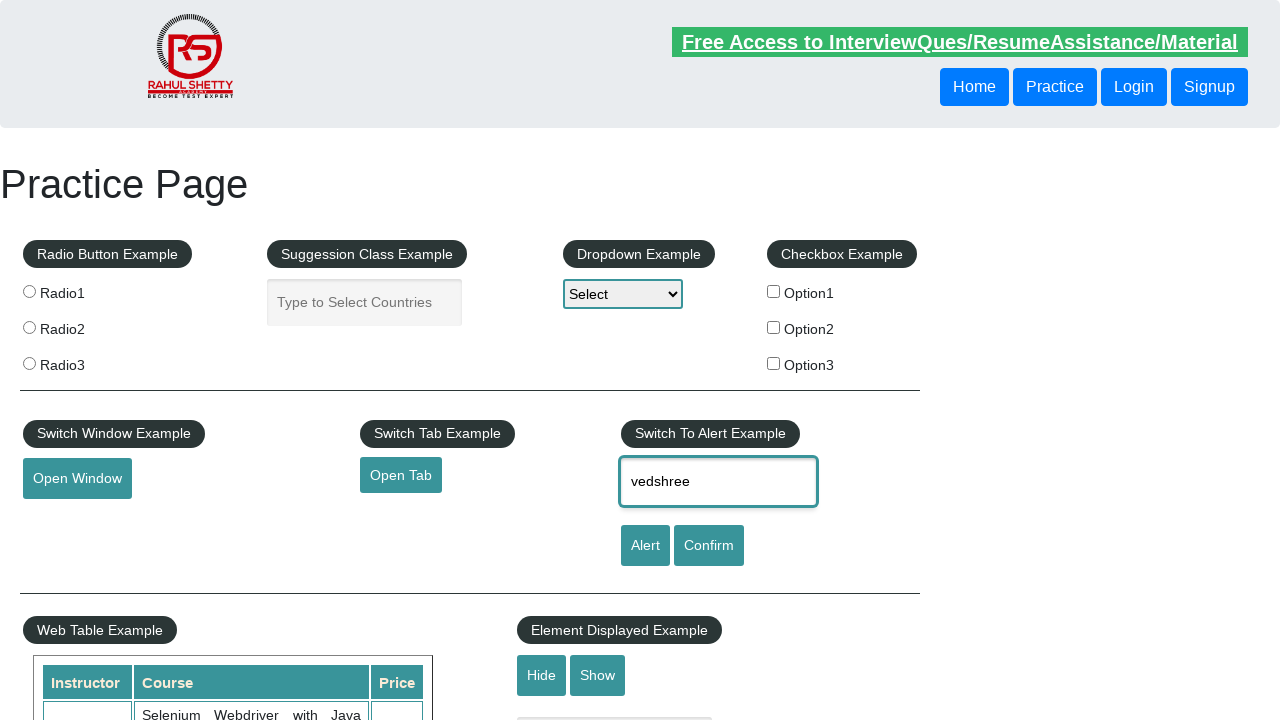

Clicked confirm button to trigger confirmation dialog at (709, 546) on #confirmbtn
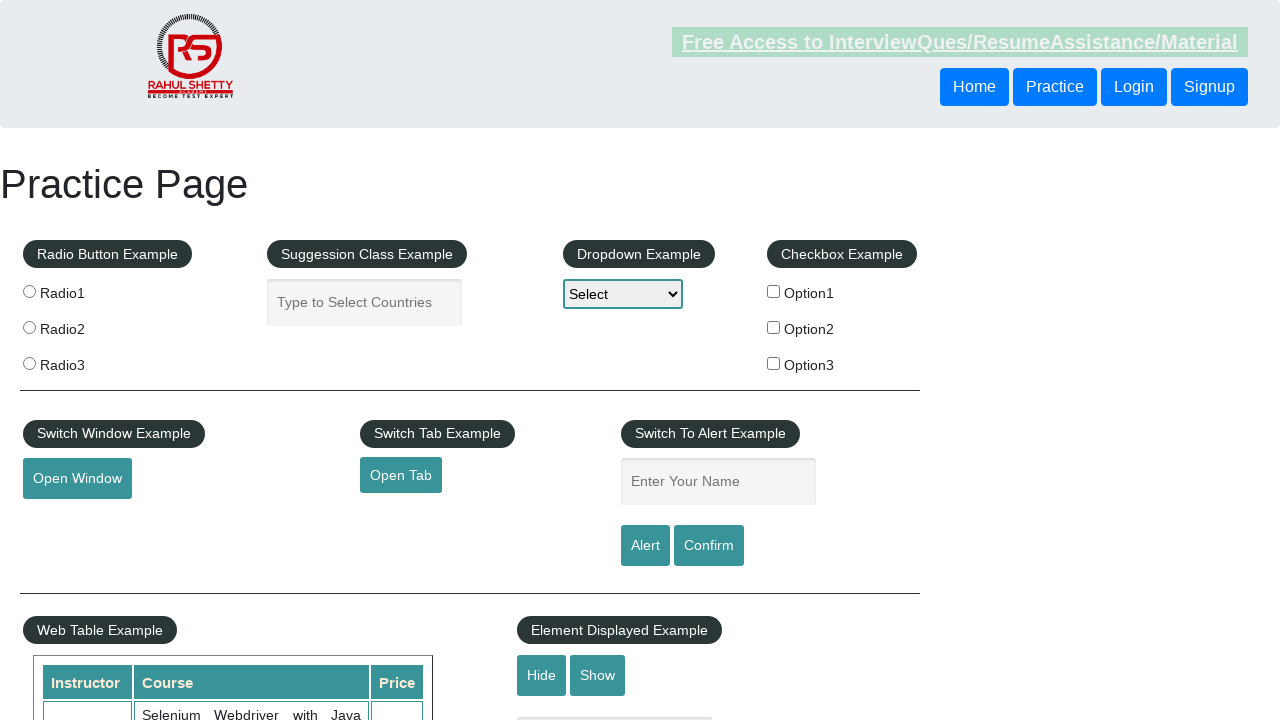

Dismissed confirmation dialog
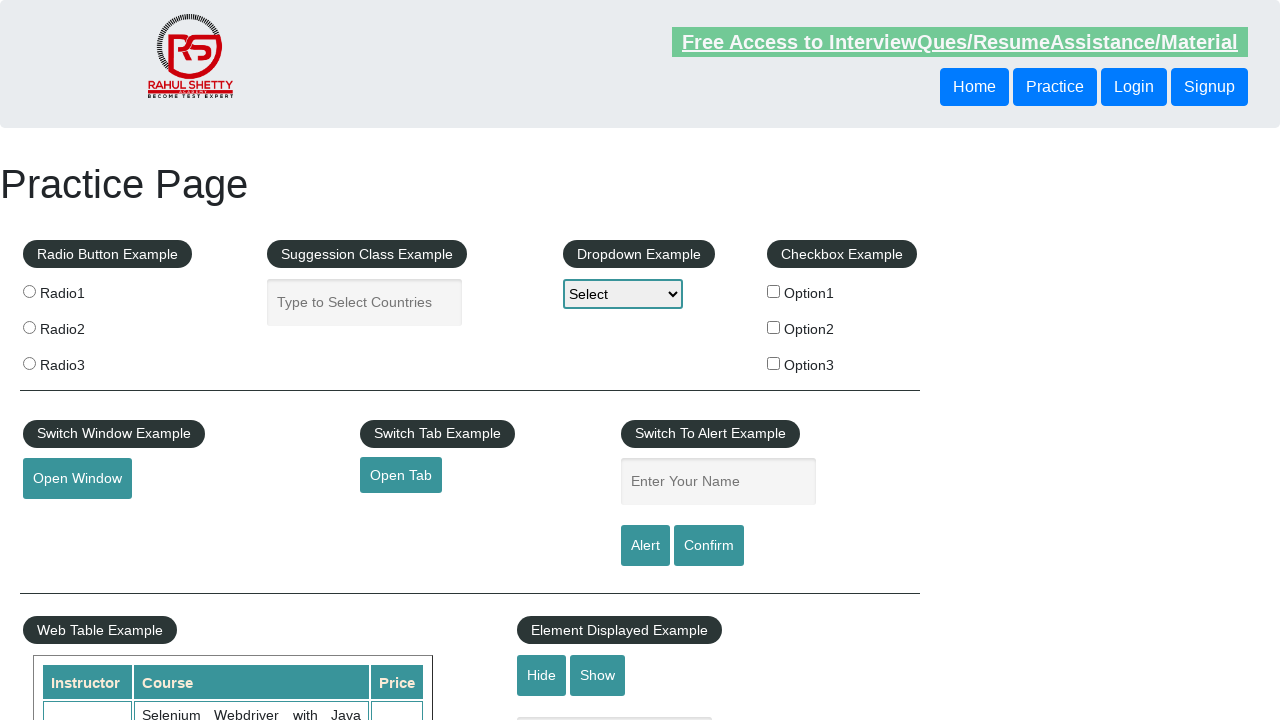

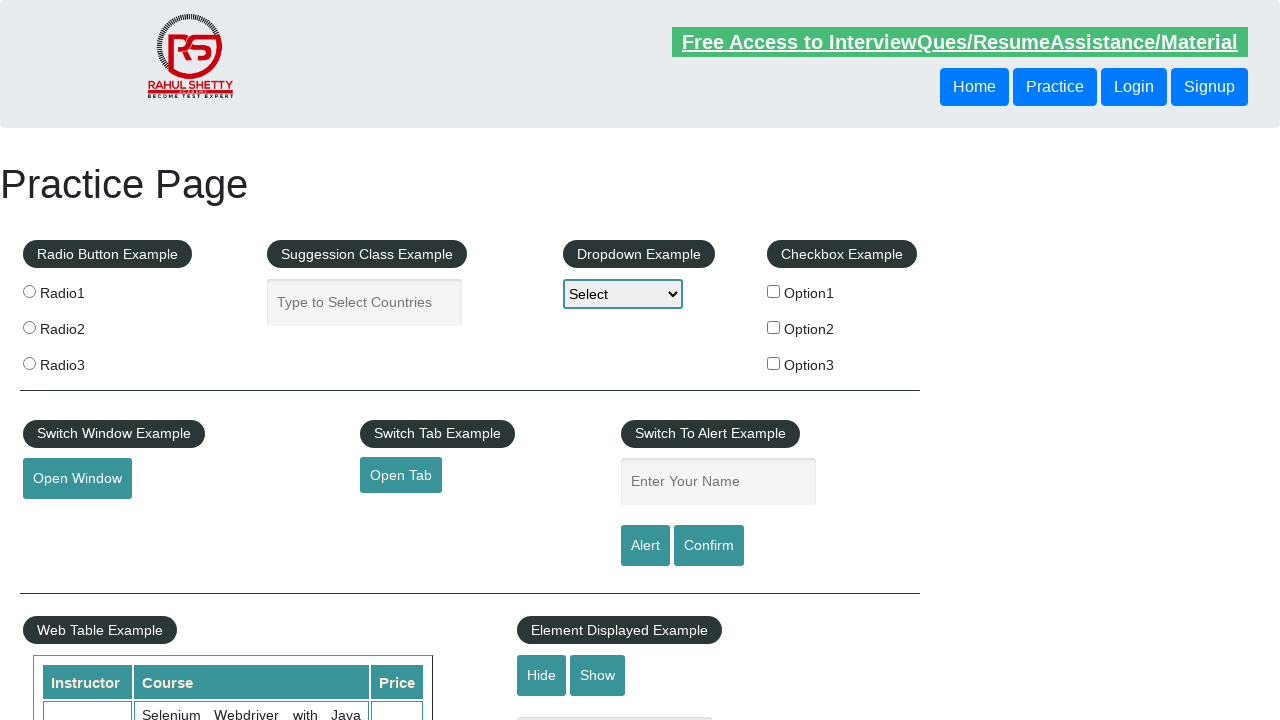